Fills out a registration form with user details including name, email, phone, gender, and password

Starting URL: https://rahulshettyacademy.com/client

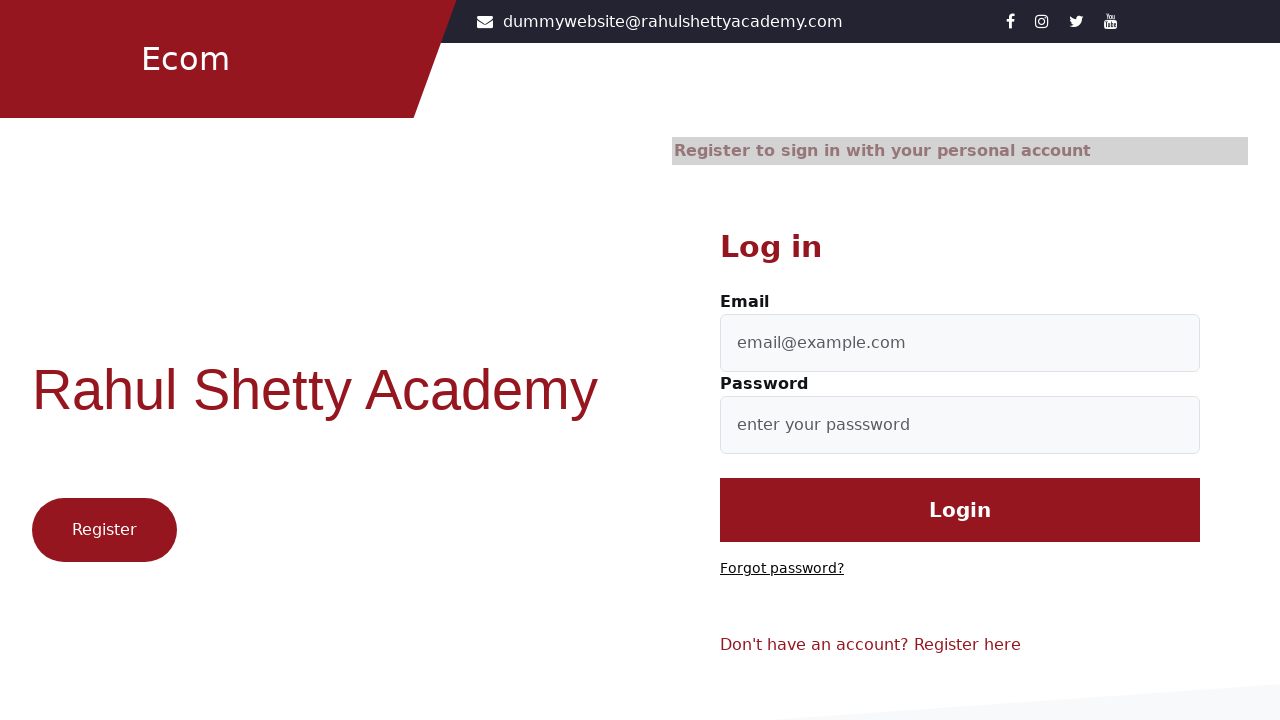

Clicked on registration link at (968, 645) on a[class="text-reset"]
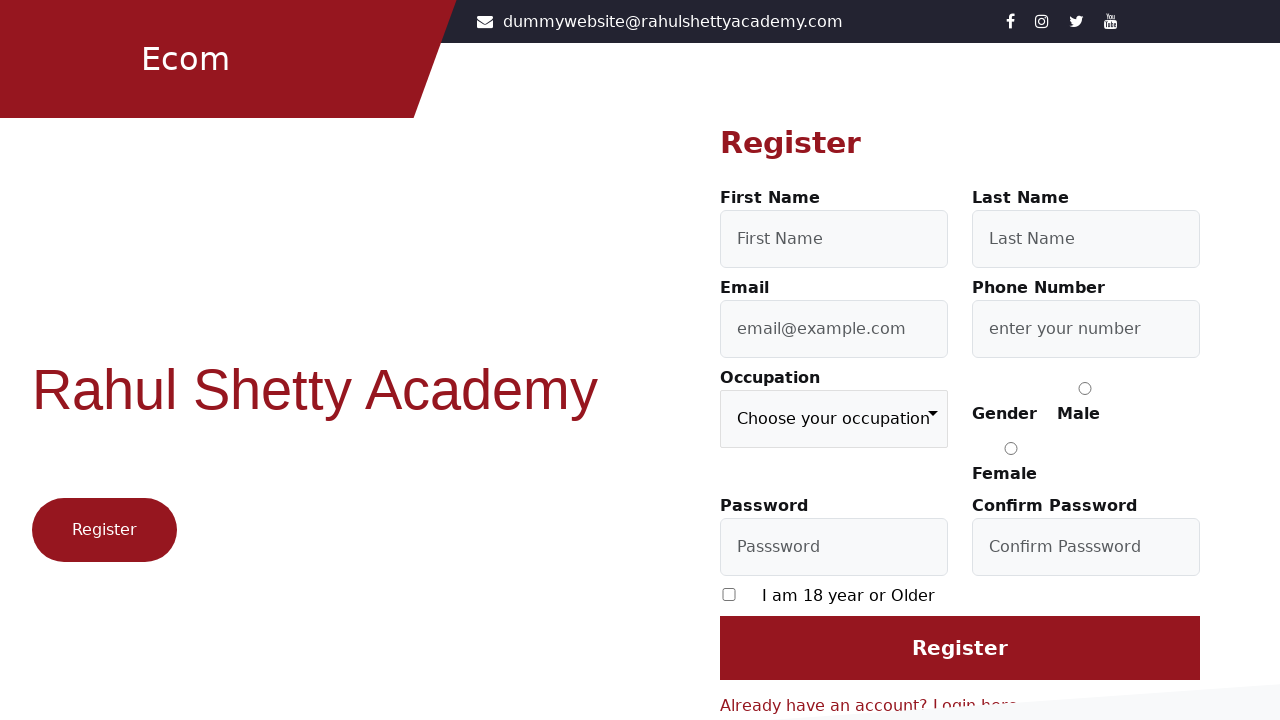

Filled first name field with 'John' on #firstName
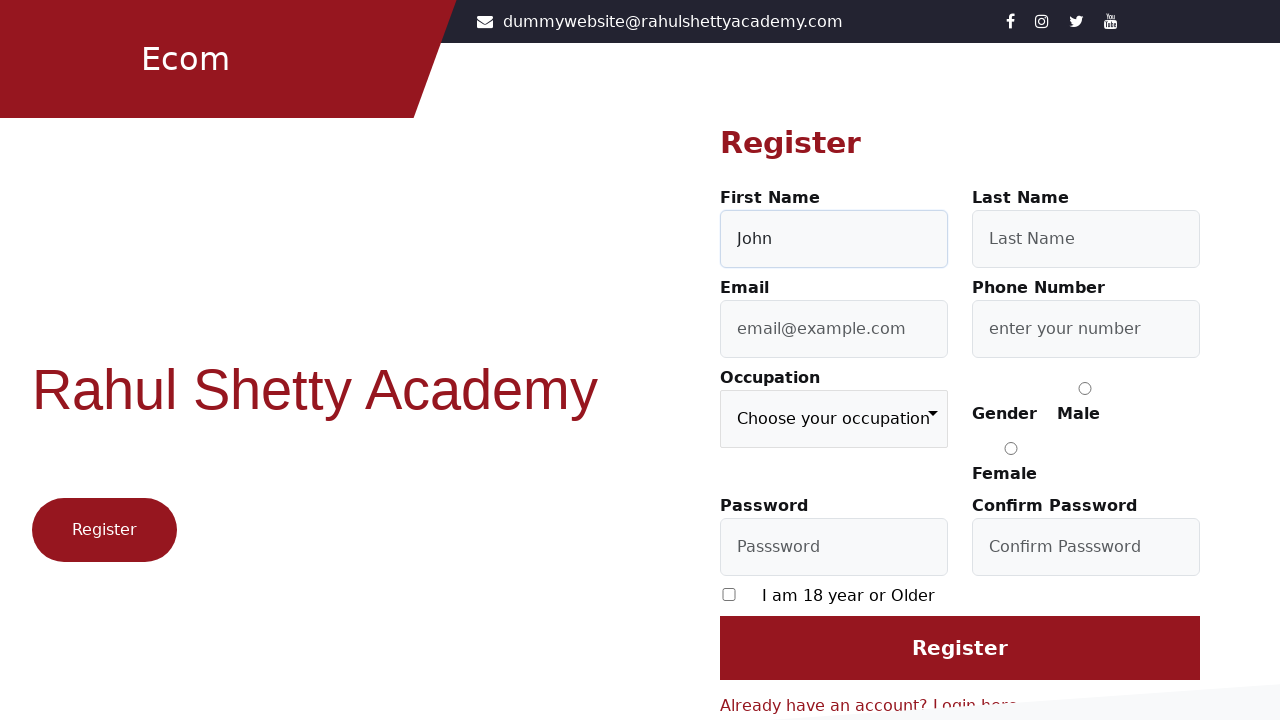

Filled last name field with 'Doe' on #lastName
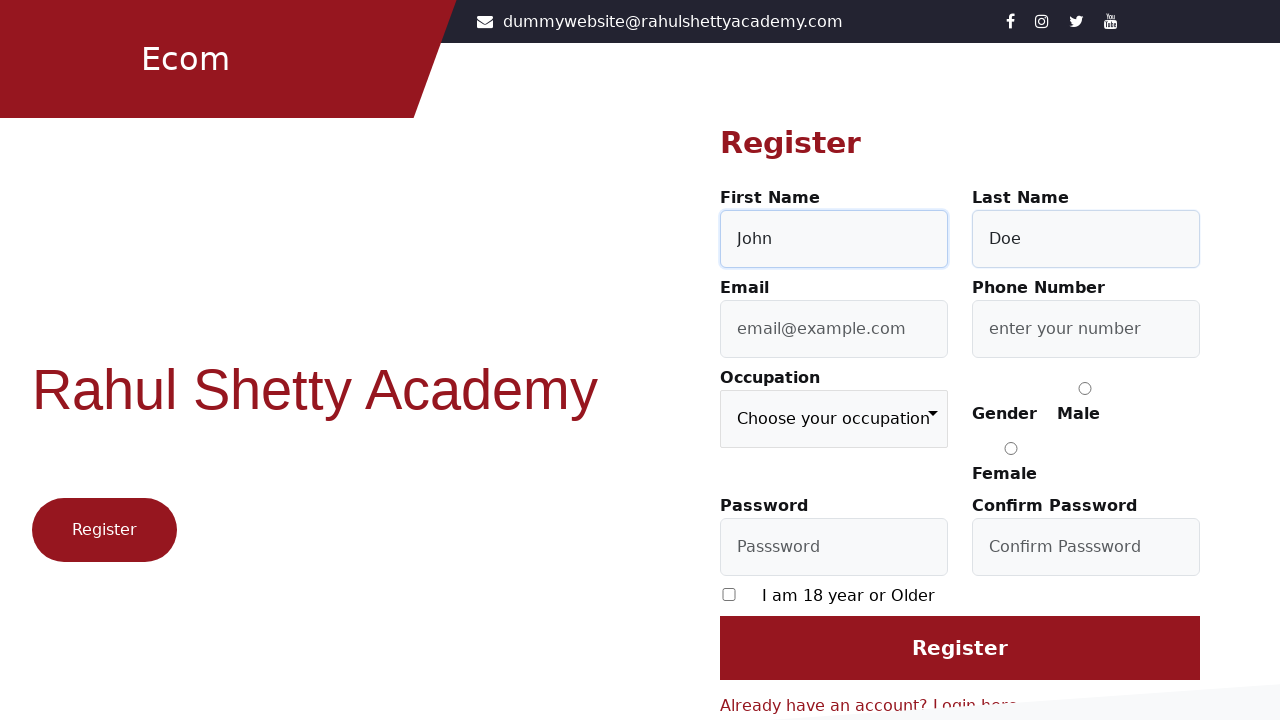

Filled email field with 'eve.holt@reqres.in' on #userEmail
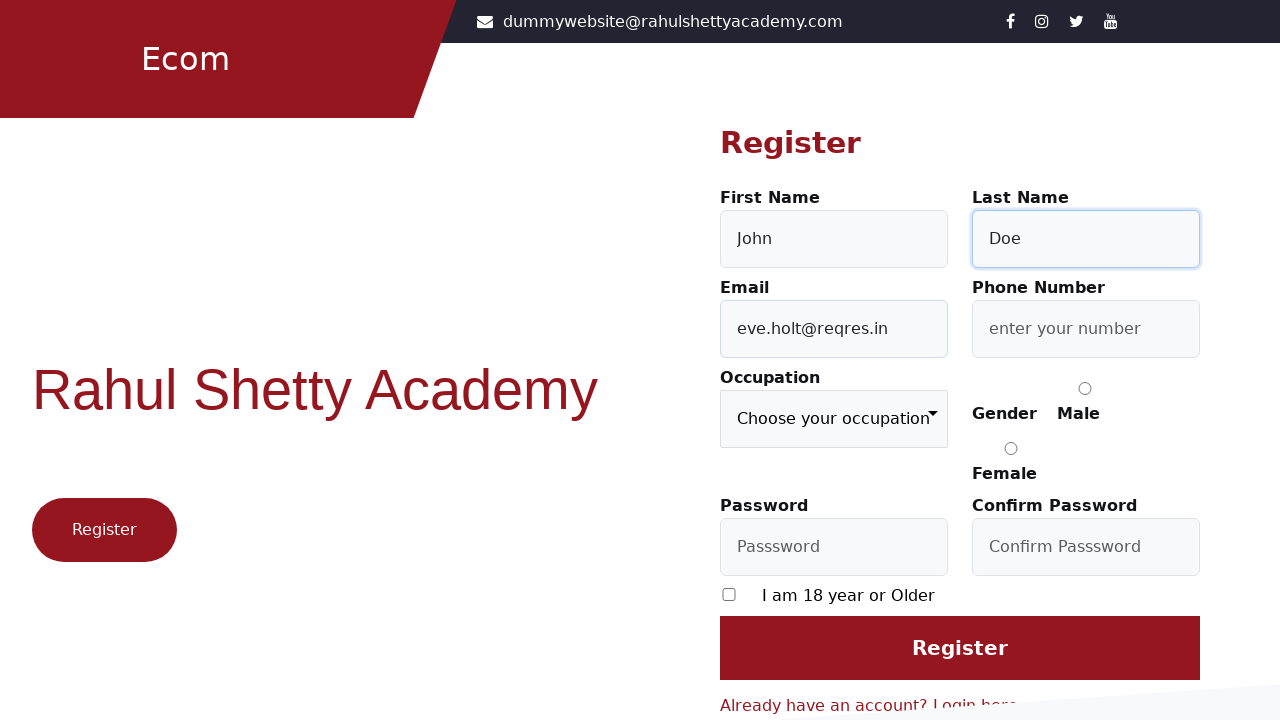

Filled phone field with '1234567890' on #userMobile
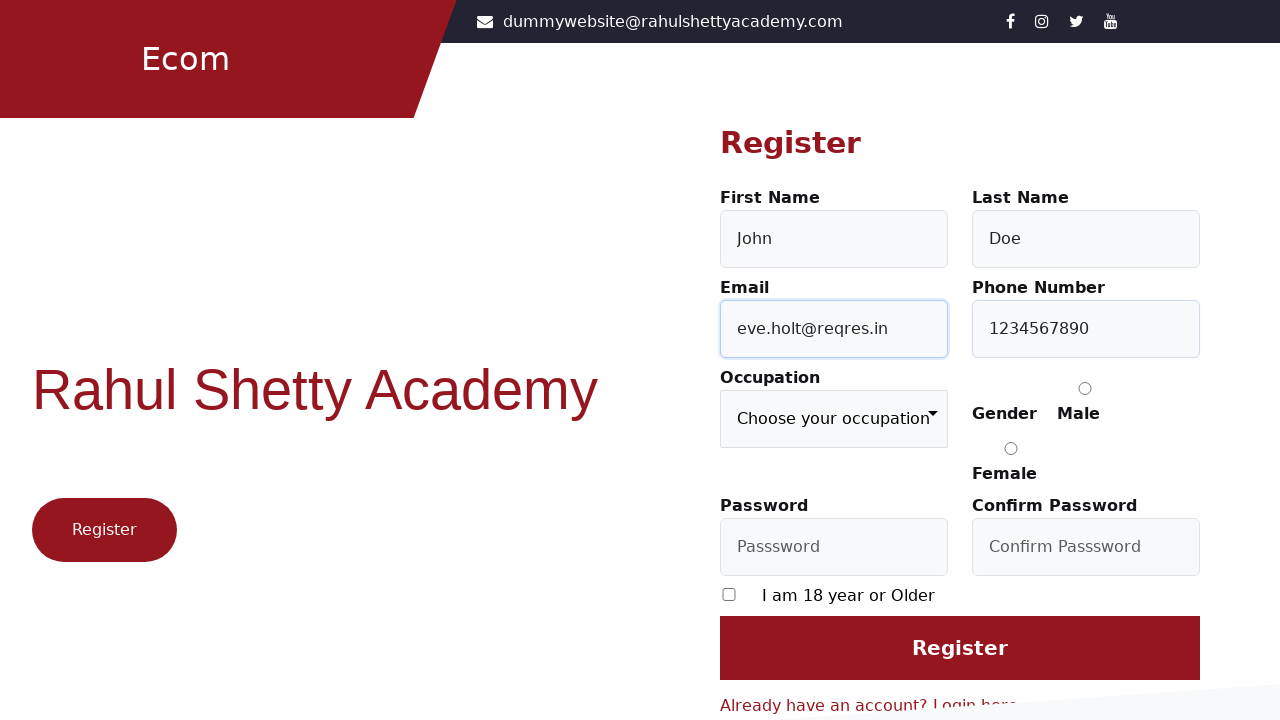

Selected gender as 'Male' at (1085, 388) on input[value="Male"]
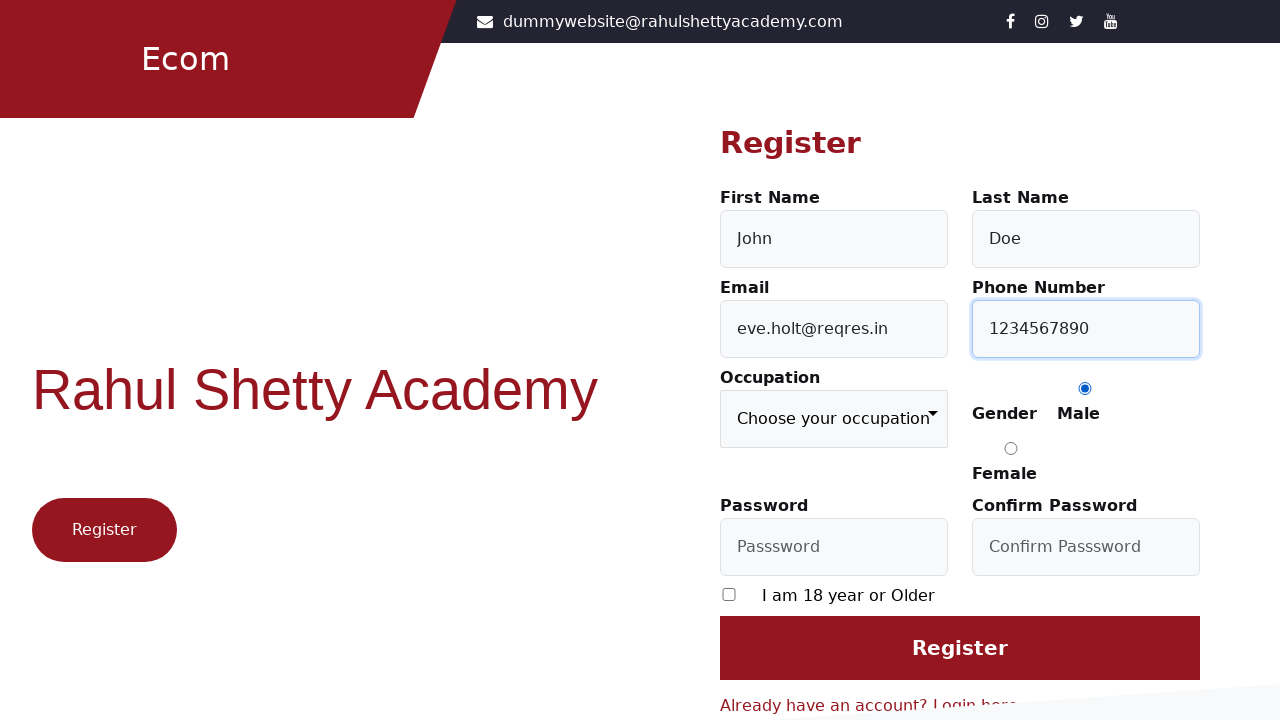

Filled password field with 'Google@12' on #userPassword
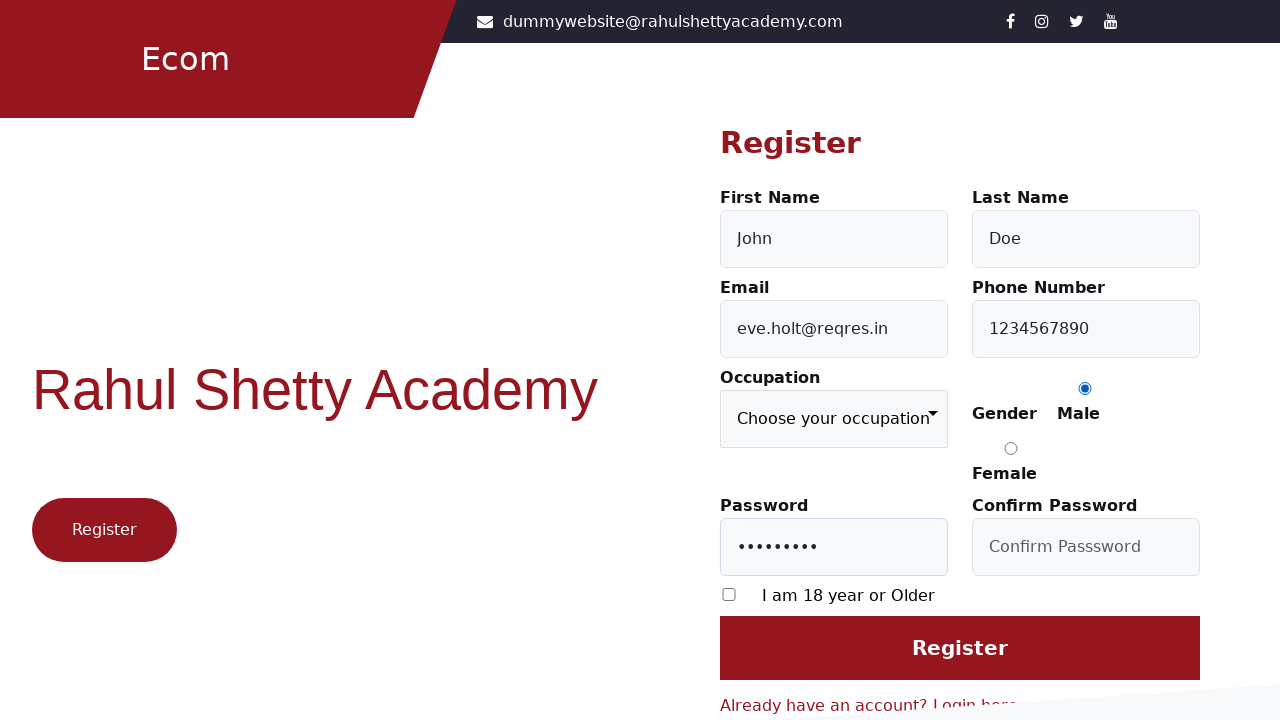

Filled confirm password field with 'Google@12' on #confirmPassword
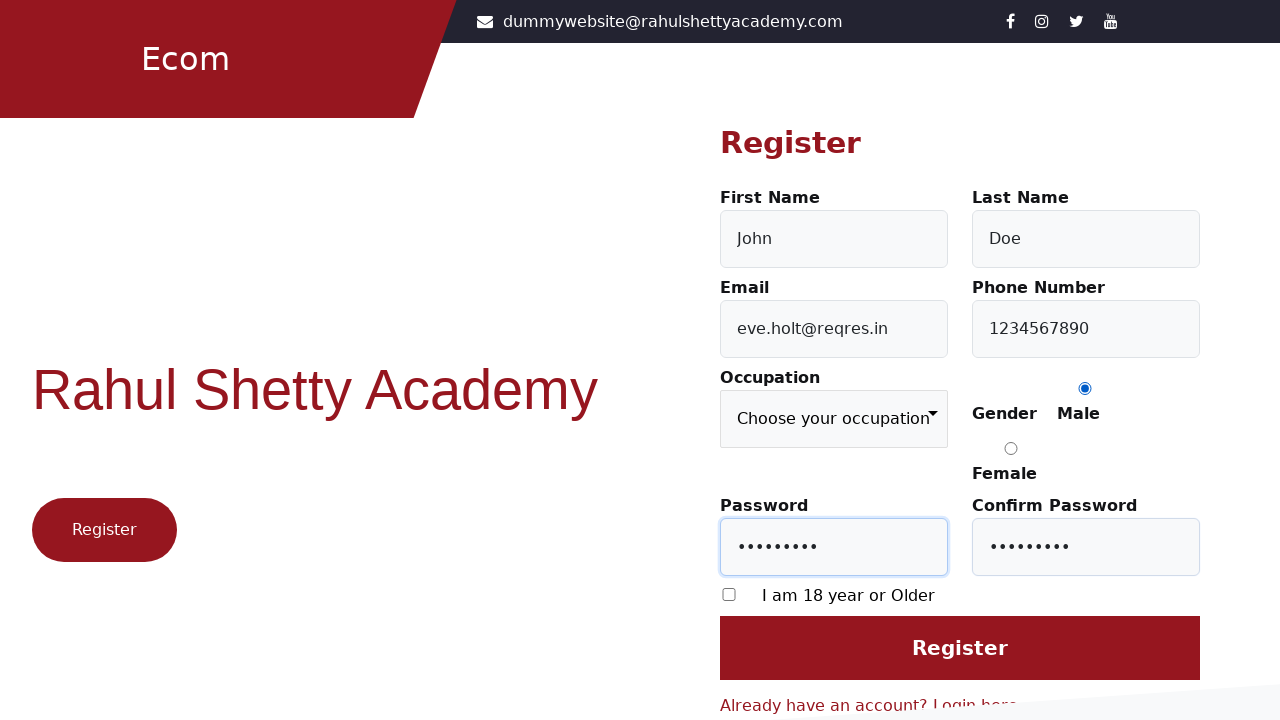

Checked terms and conditions checkbox at (729, 594) on input[type="checkbox"]
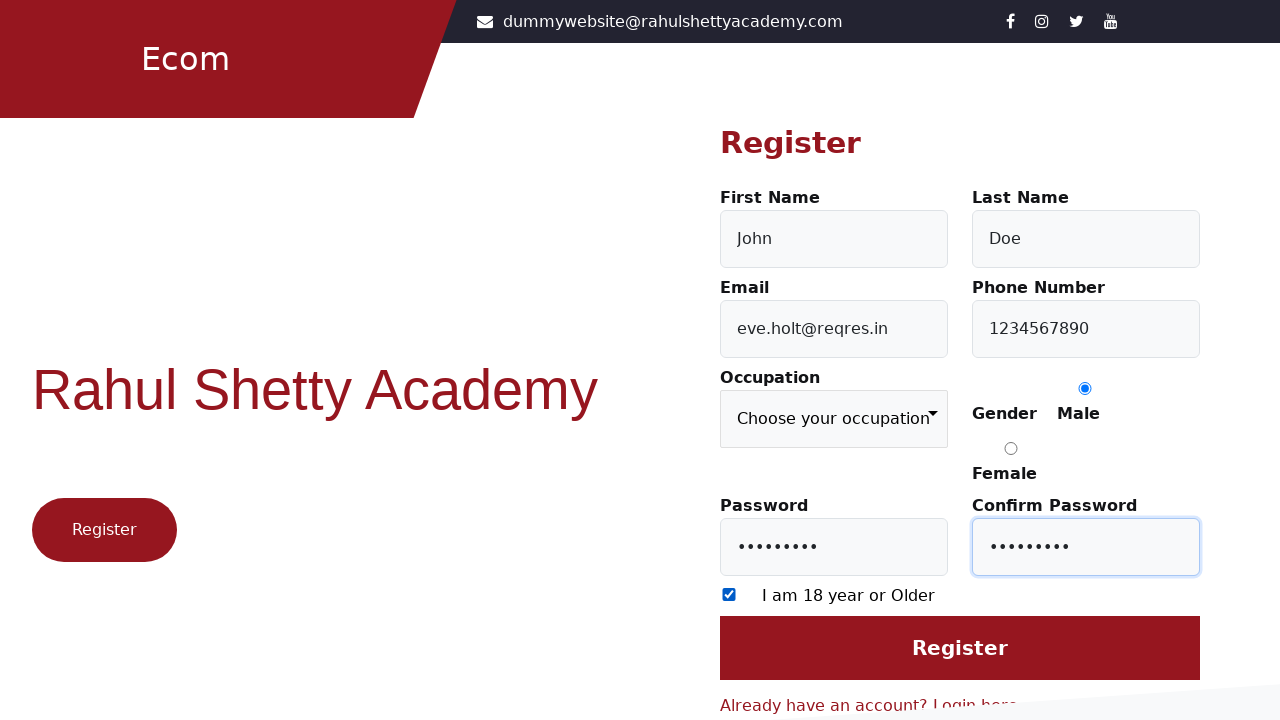

Clicked register/submit button at (960, 648) on #login
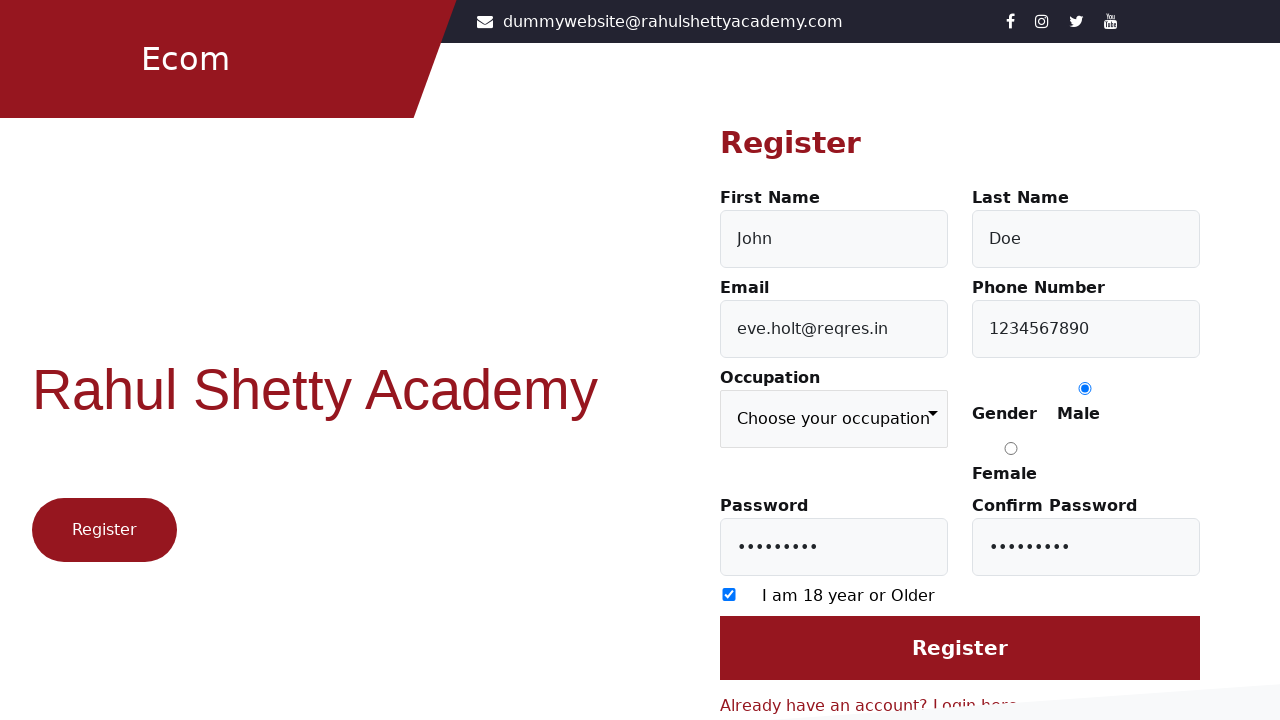

Waited 2 seconds for form submission to complete
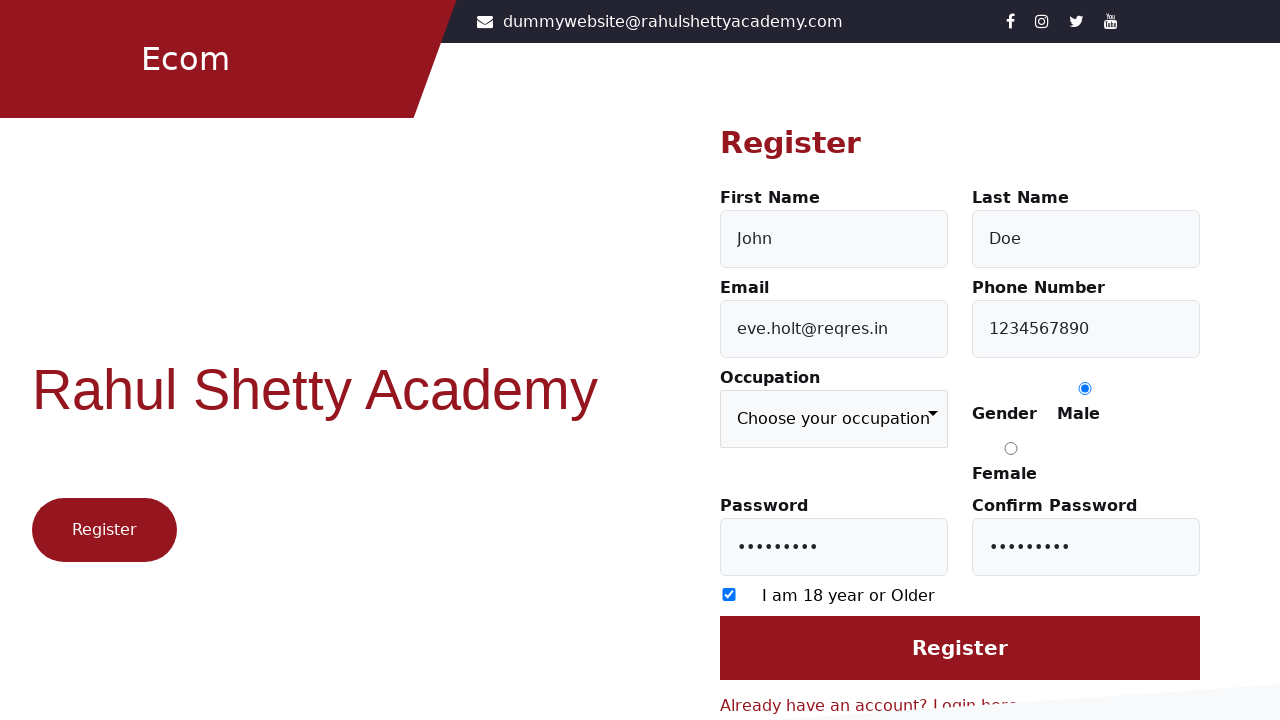

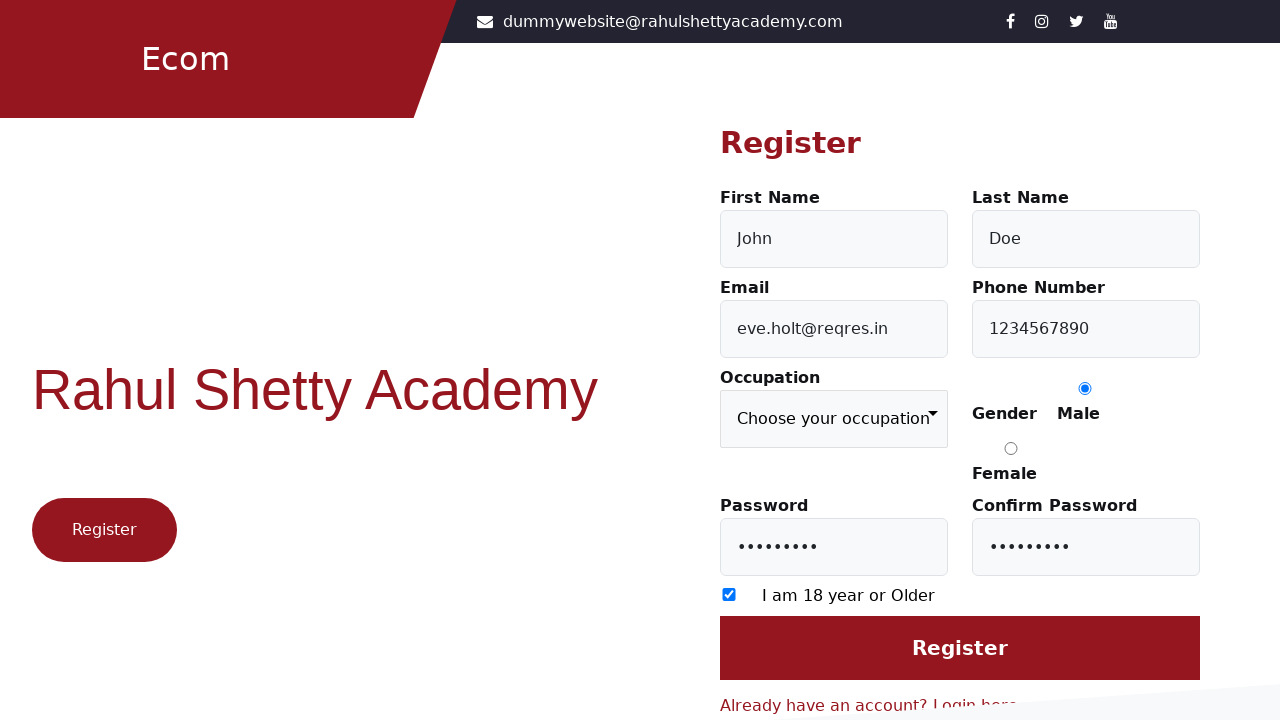